Tests the Autotrader car search functionality by selecting a car make from a dropdown and entering a zip code to search for vehicles.

Starting URL: https://www.autotrader.com/cars-for-sale/

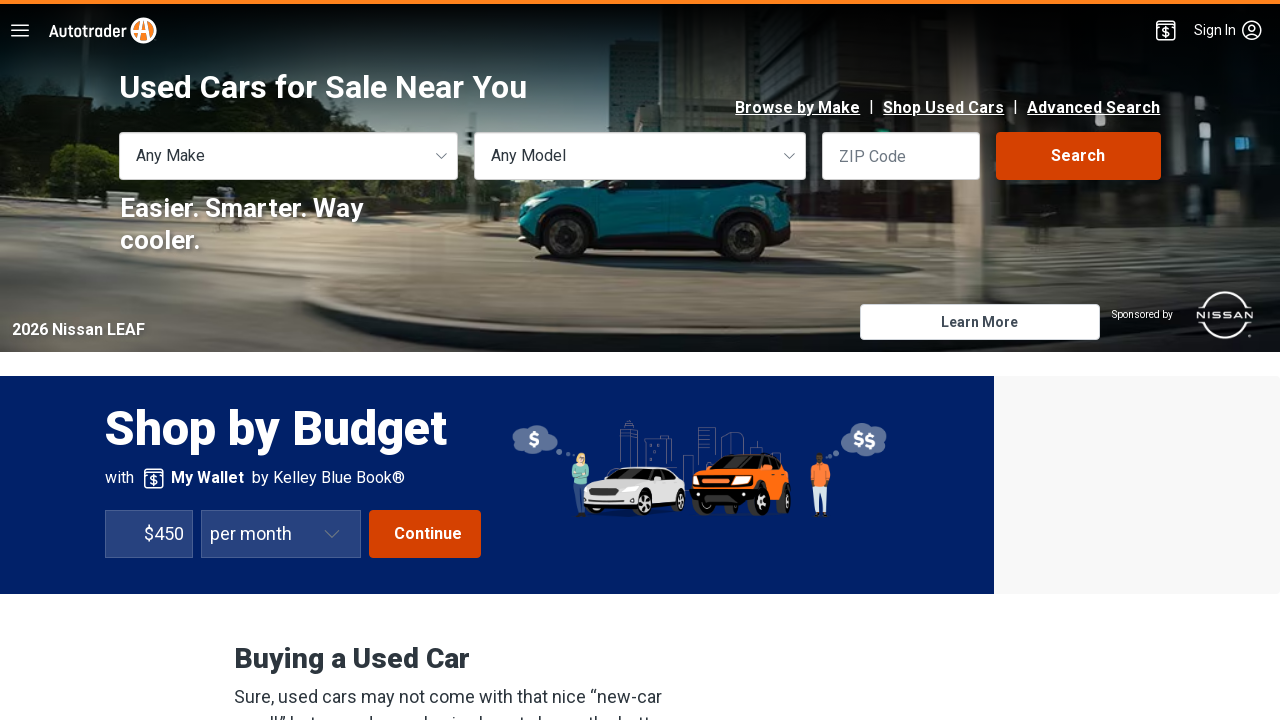

Selected car make from dropdown at index 3 on select[name='makeCode']
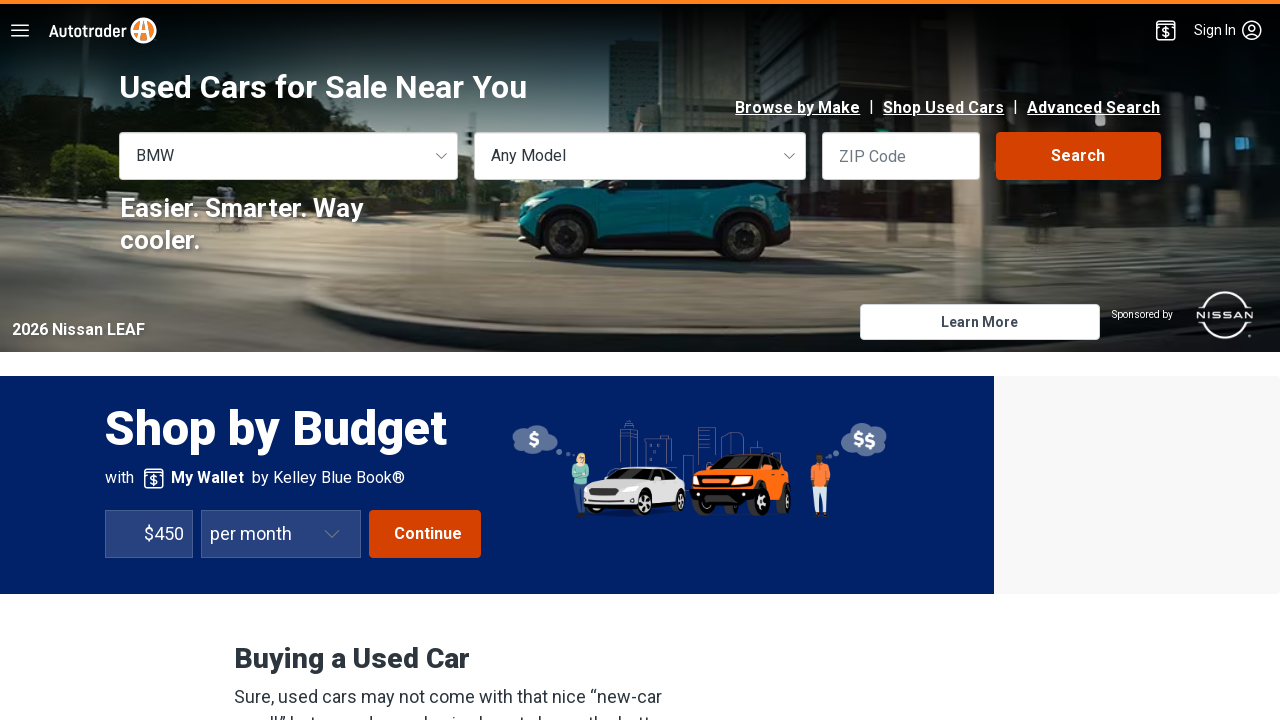

Entered zip code '30340' in search field on input[name='zipcode']
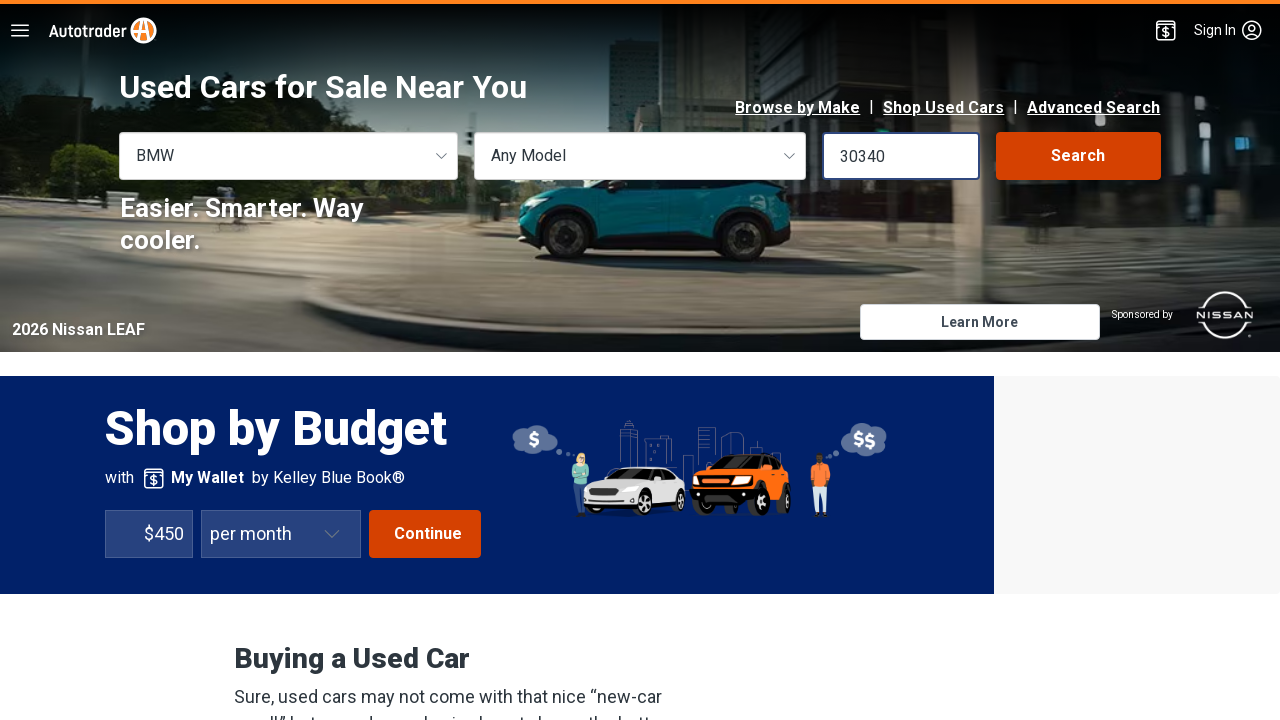

Page finished loading after entering search criteria
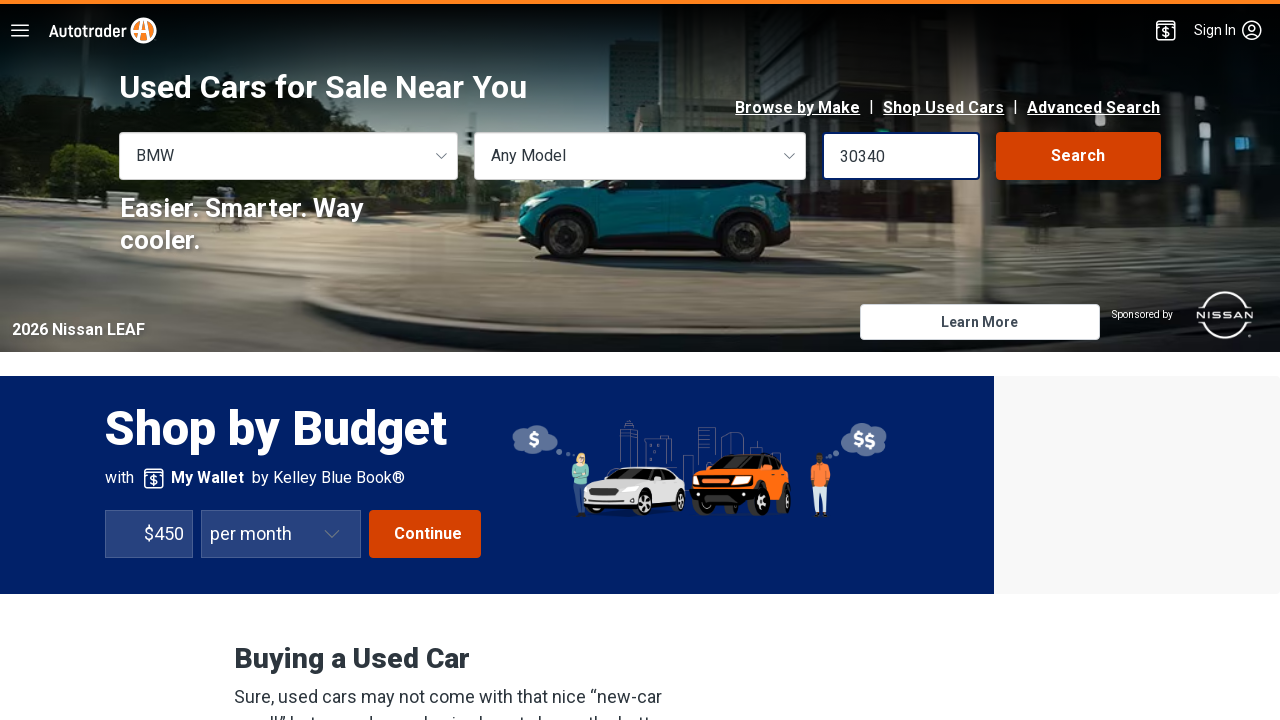

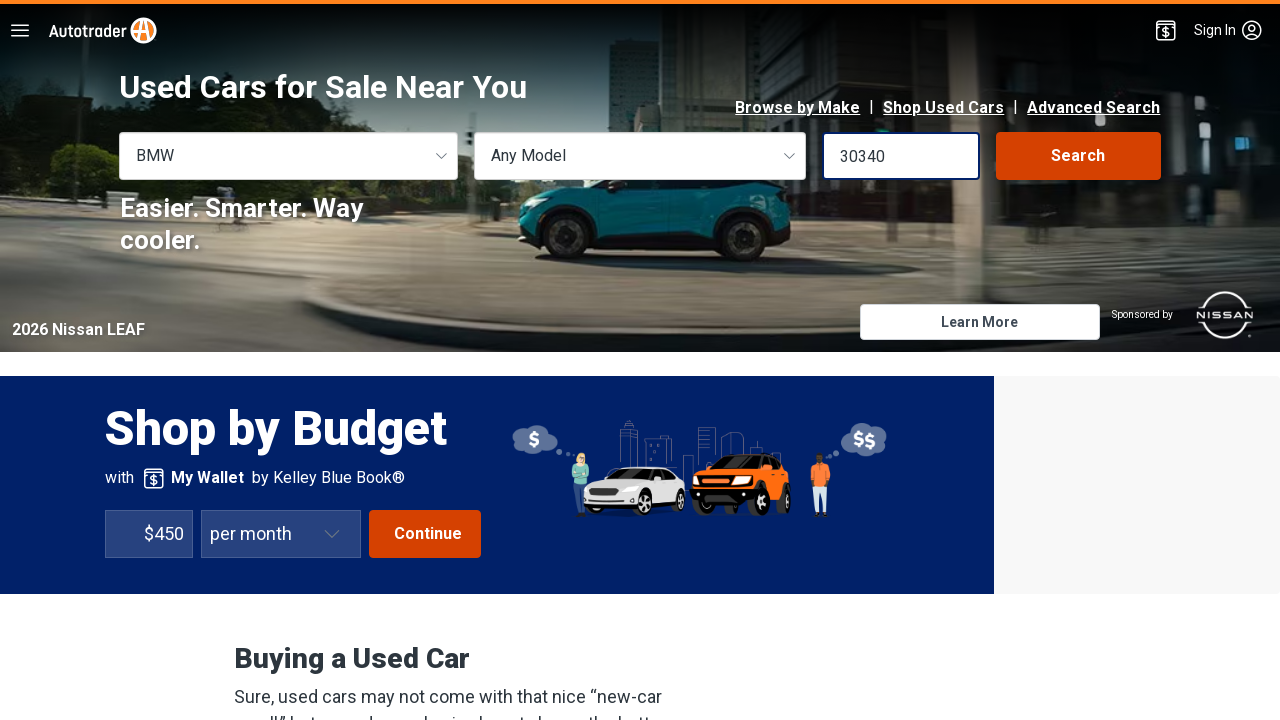